Tests the BrowserStack demo e-commerce site by verifying the page loads correctly, checking that the first product is an iPhone 12, and adding it to the shopping cart.

Starting URL: https://bstackdemo.com/

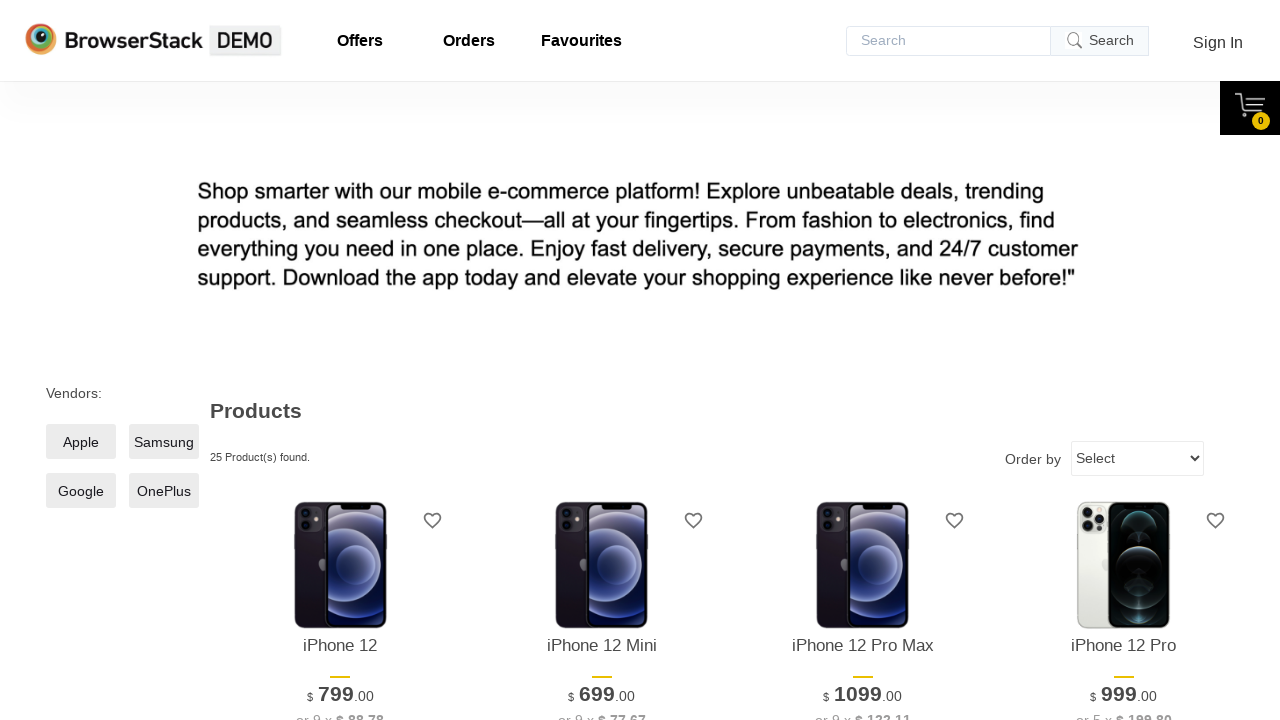

Page loaded and title verified to contain 'StackDemo'
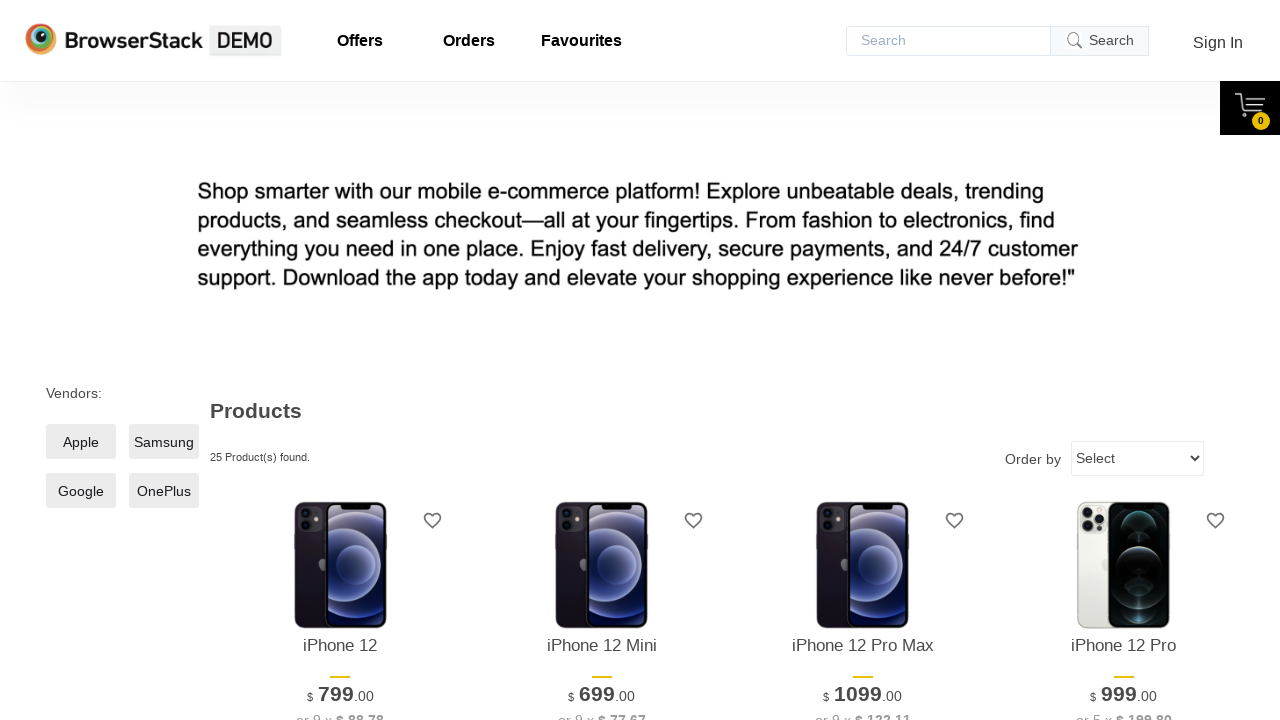

First product item (iPhone 12) is visible
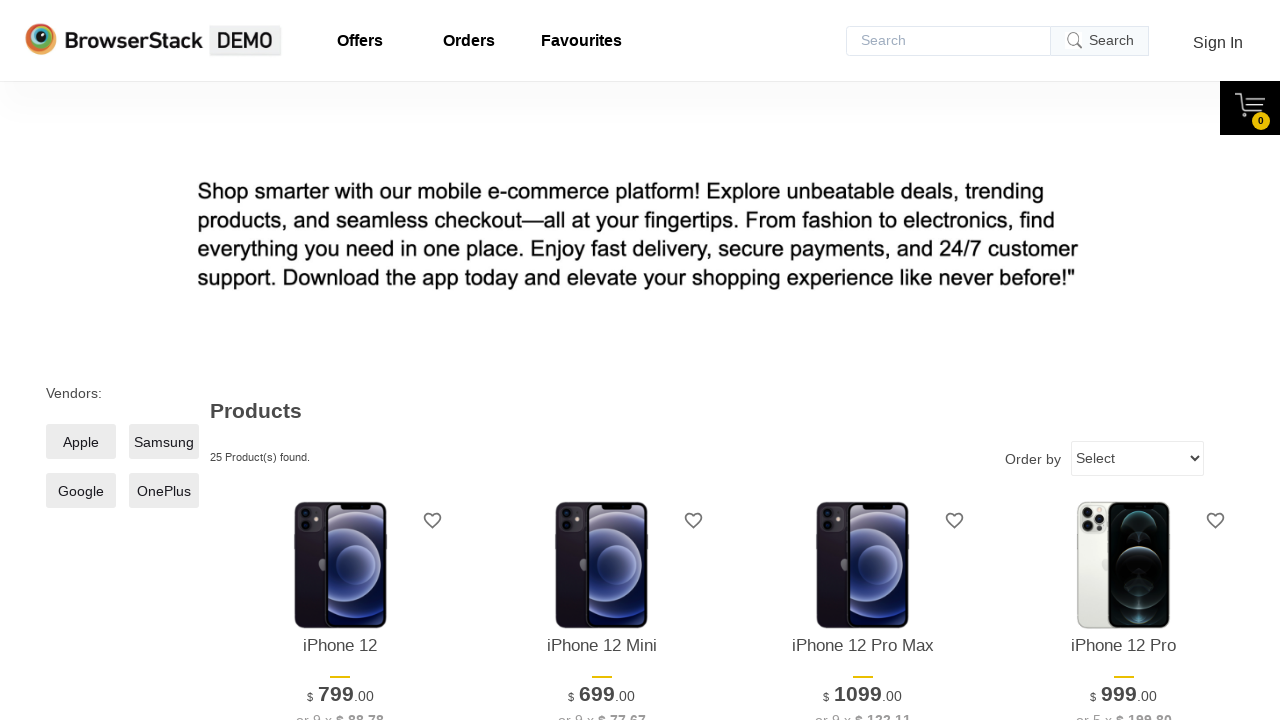

Retrieved first product text: iPhone 12
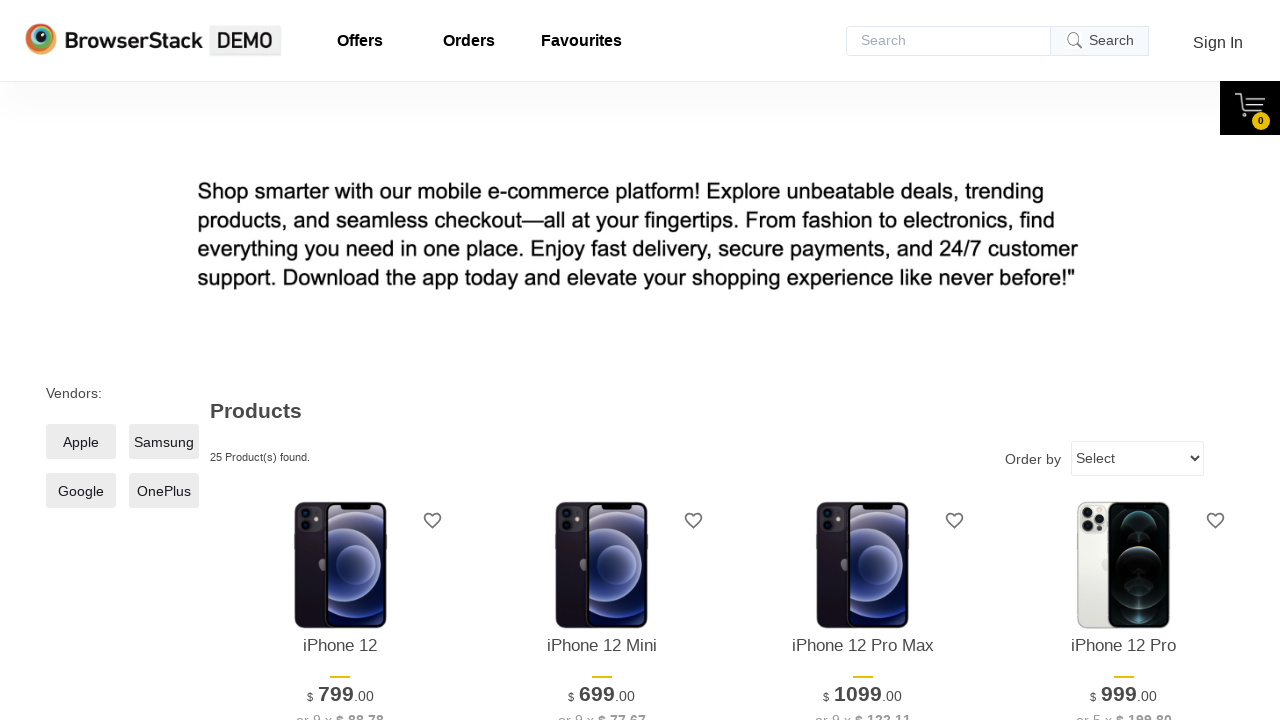

Clicked 'Add to cart' button for first product at (340, 361) on xpath=//*[@id="1"]/div[4]
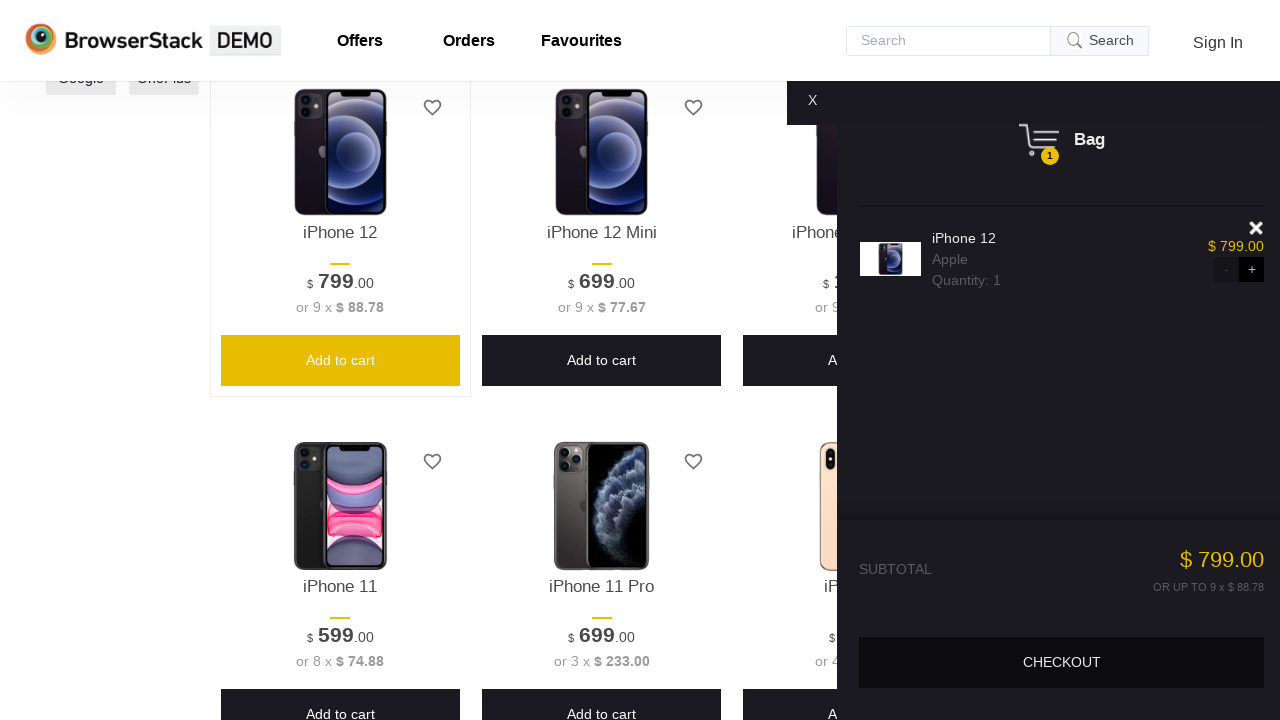

Shopping cart content appeared
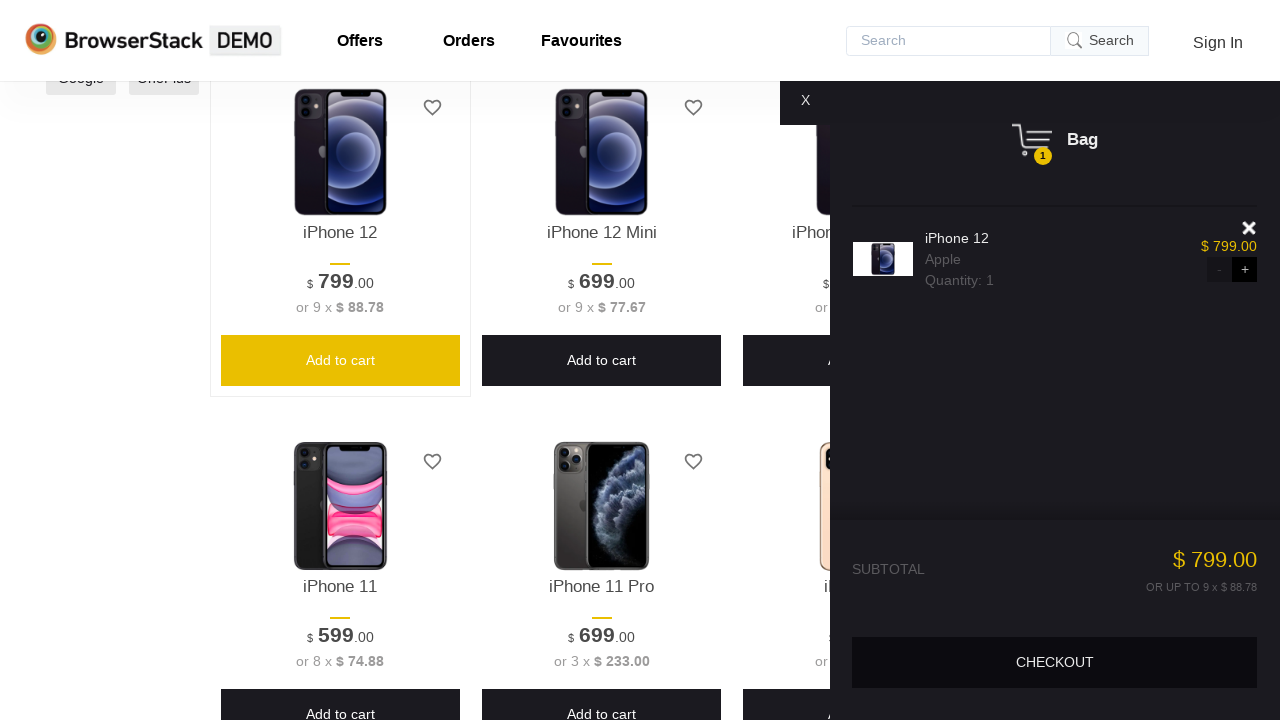

Product item verified in shopping cart
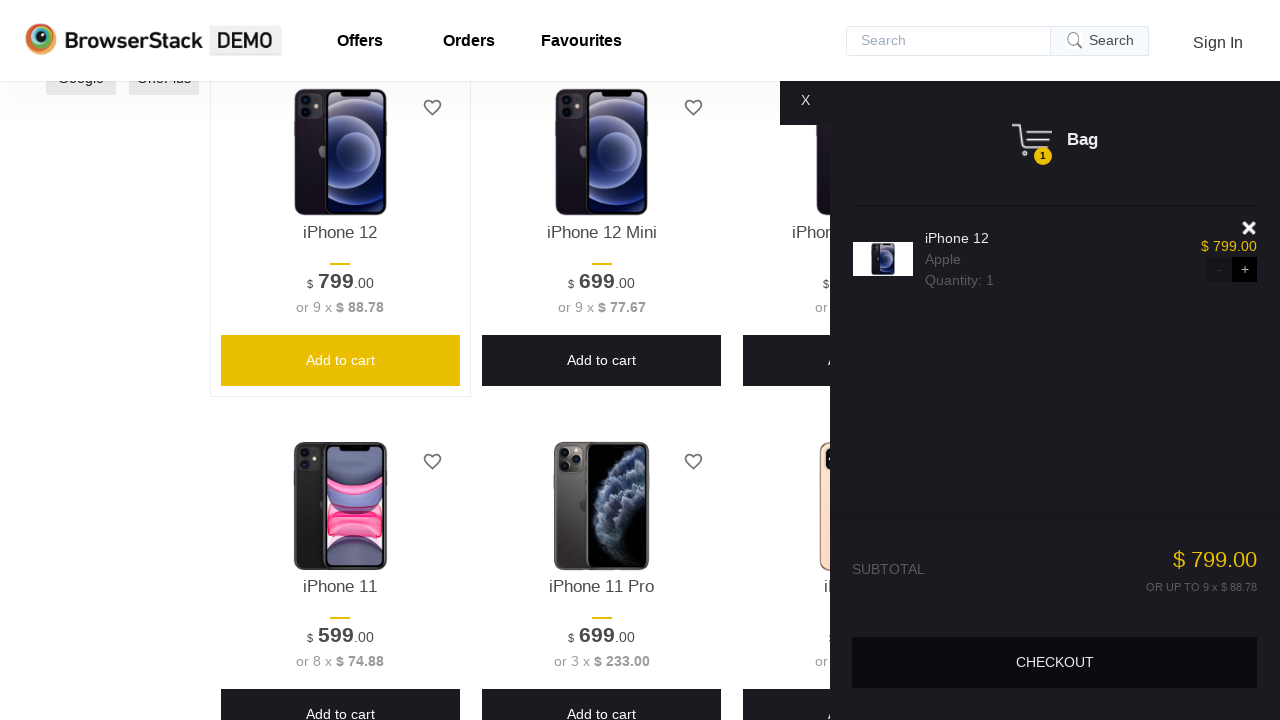

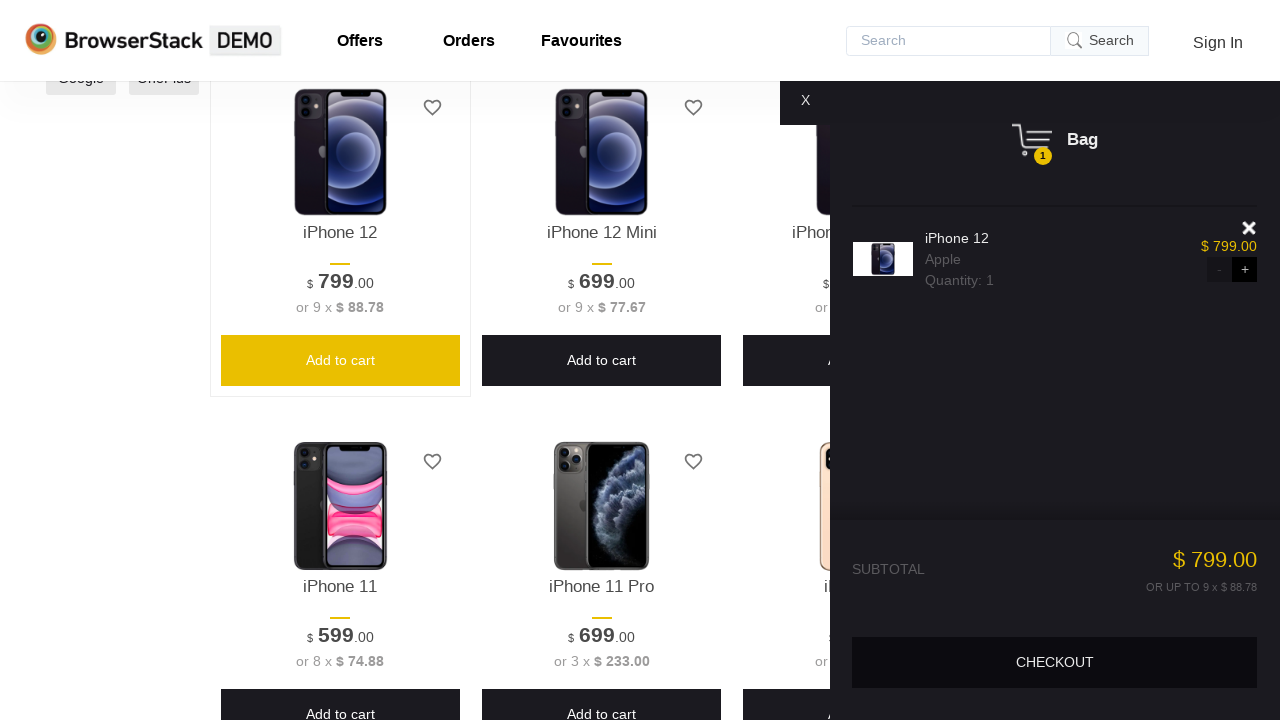